Navigates to the DemoQA homepage and clicks on the "Interactions" card to verify navigation to the Interactions section

Starting URL: https://demoqa.com/

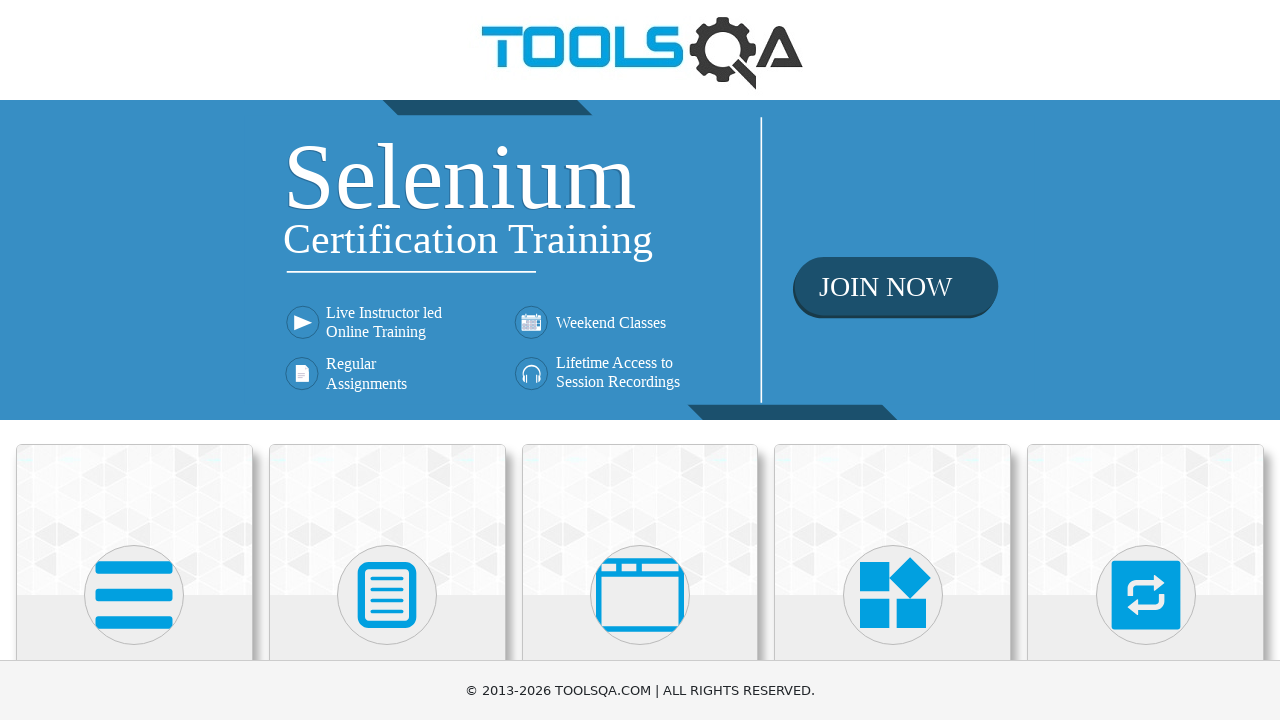

Waited for card elements to load on DemoQA homepage
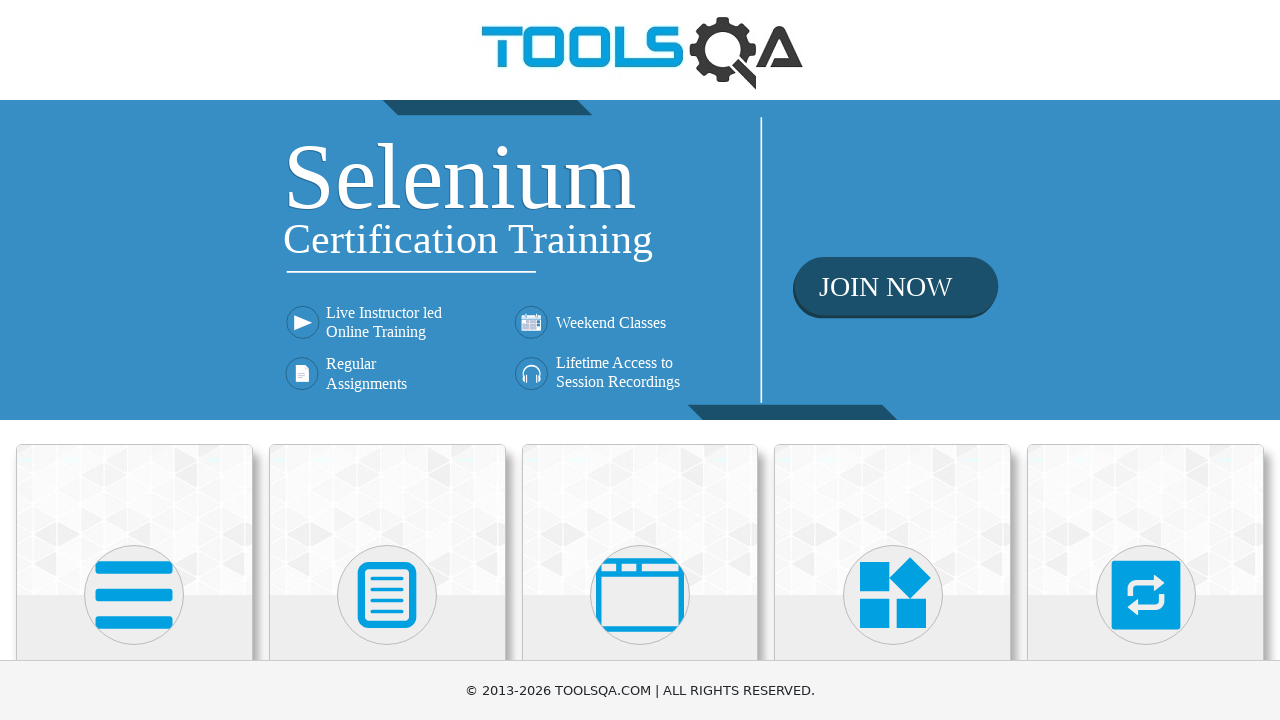

Scrolled Interactions card into view
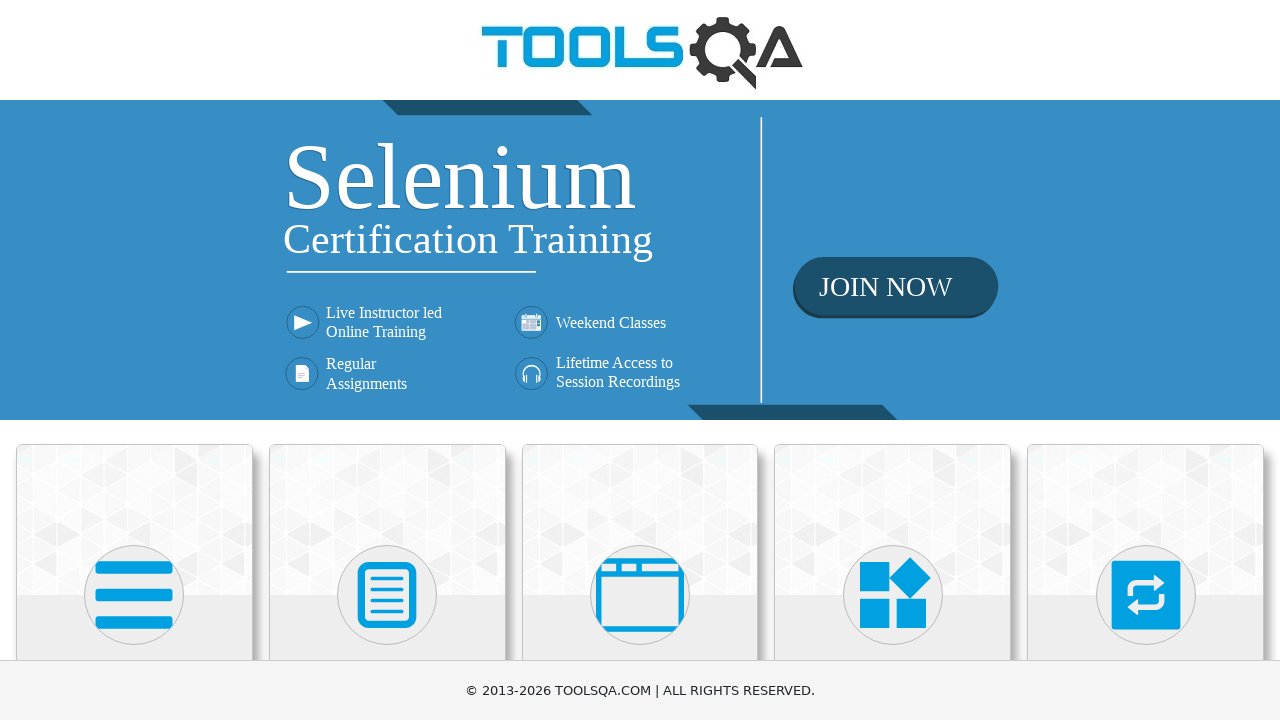

Clicked on the Interactions card at (1146, 360) on .card-body >> nth=4
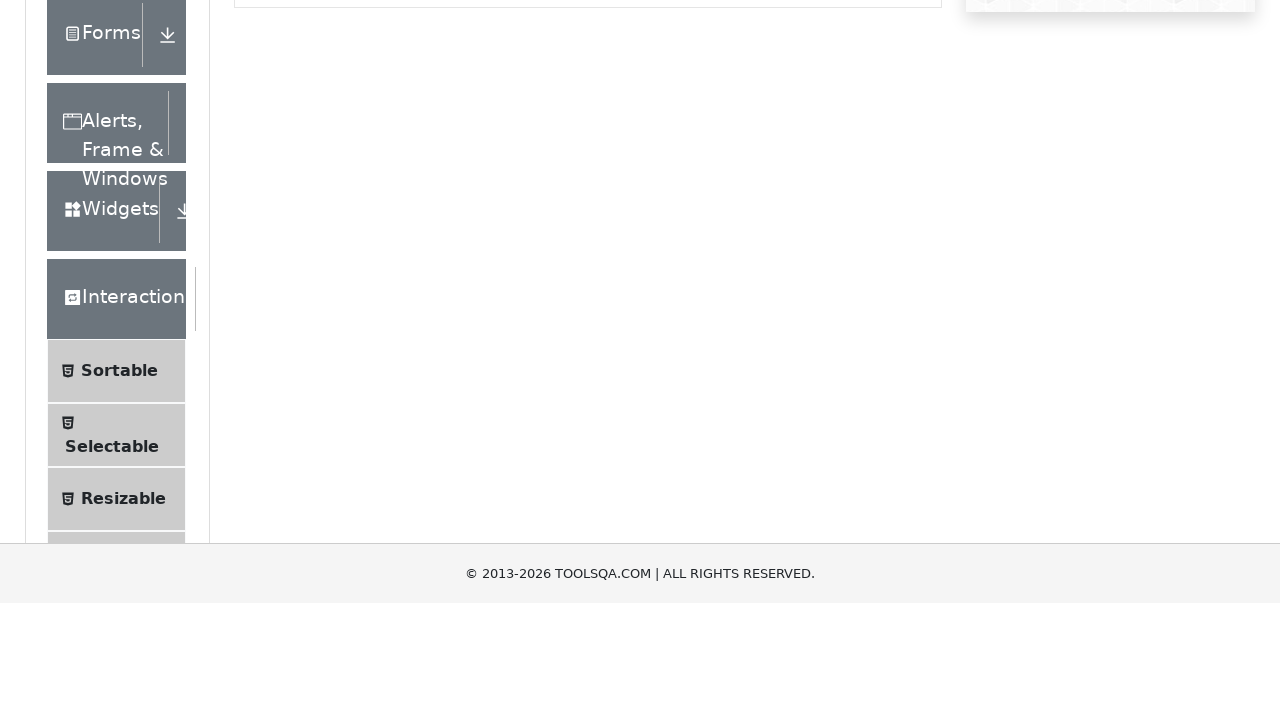

Verified successful navigation to Interactions page at https://demoqa.com/interaction
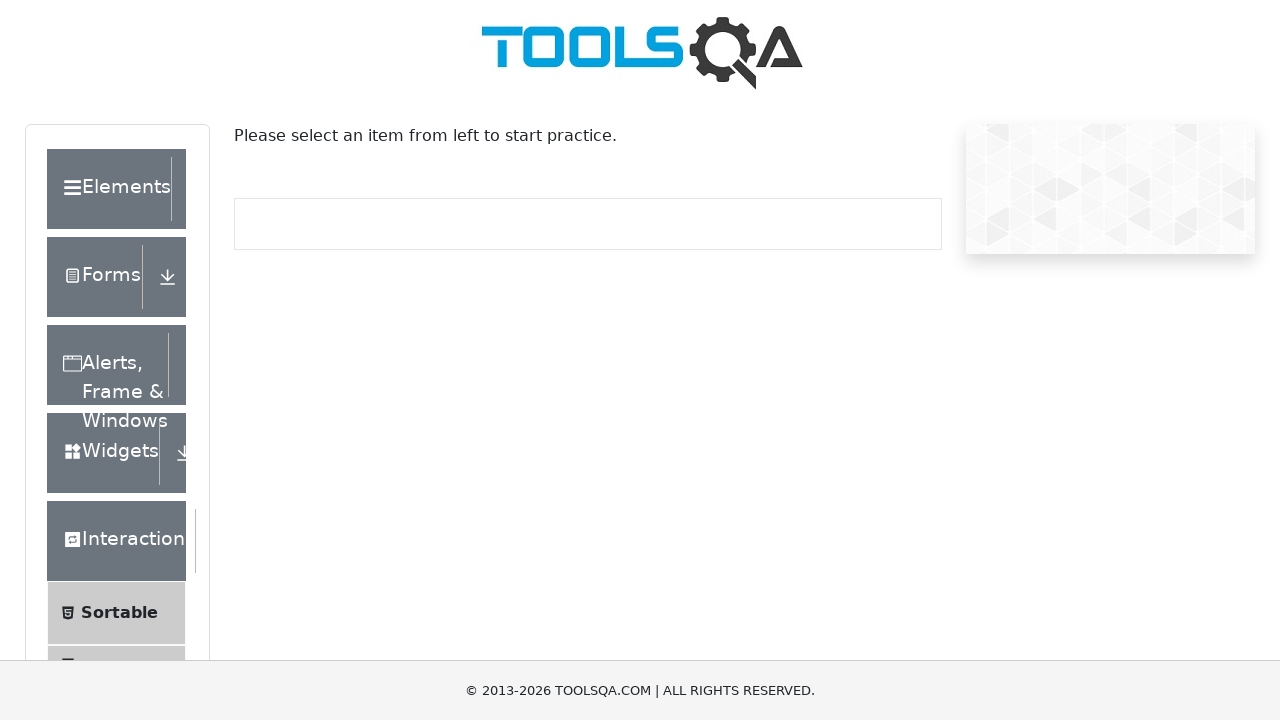

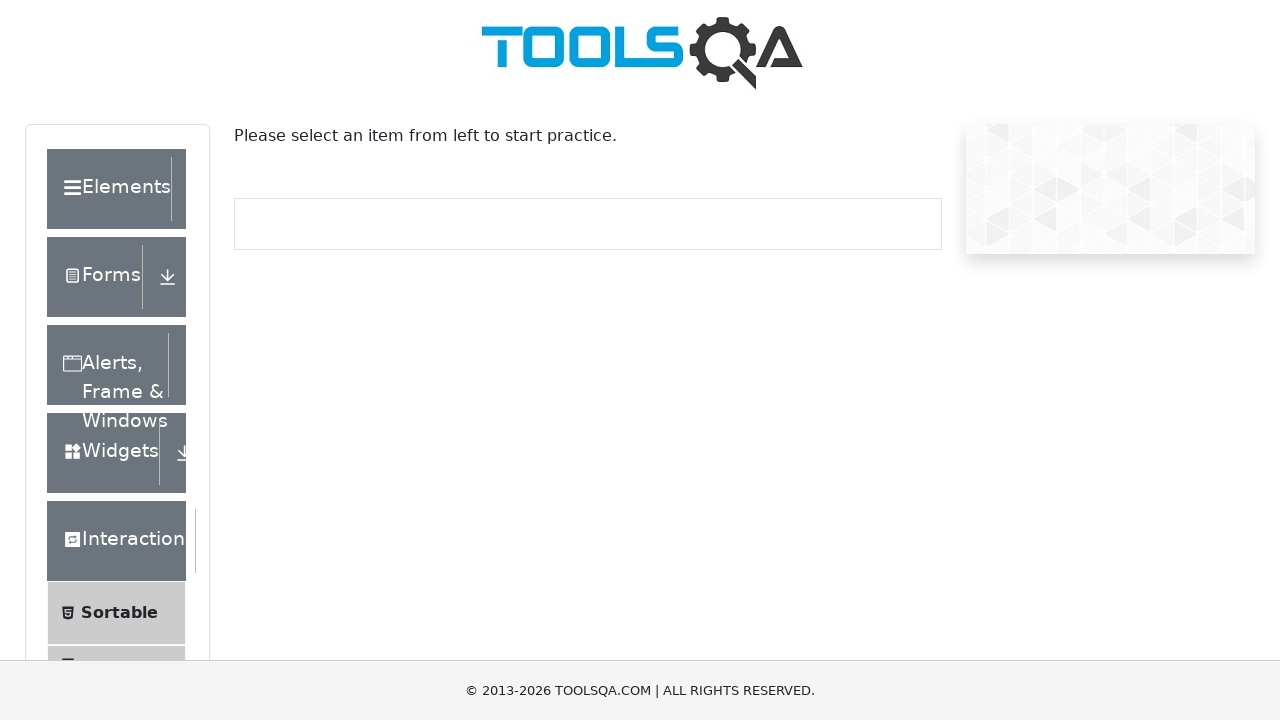